Tests selecting specific checkboxes from multiple checkbox fields

Starting URL: https://automationfc.github.io/multiple-fields/

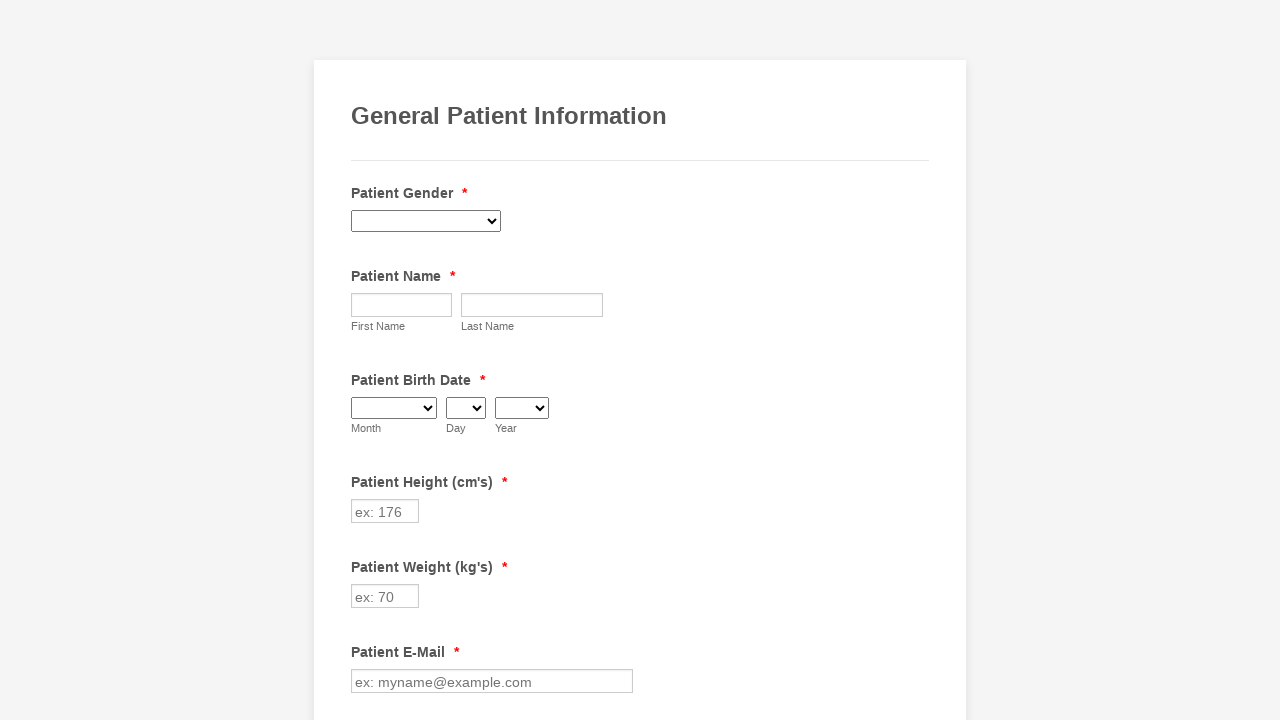

Located all checkbox elements on the page
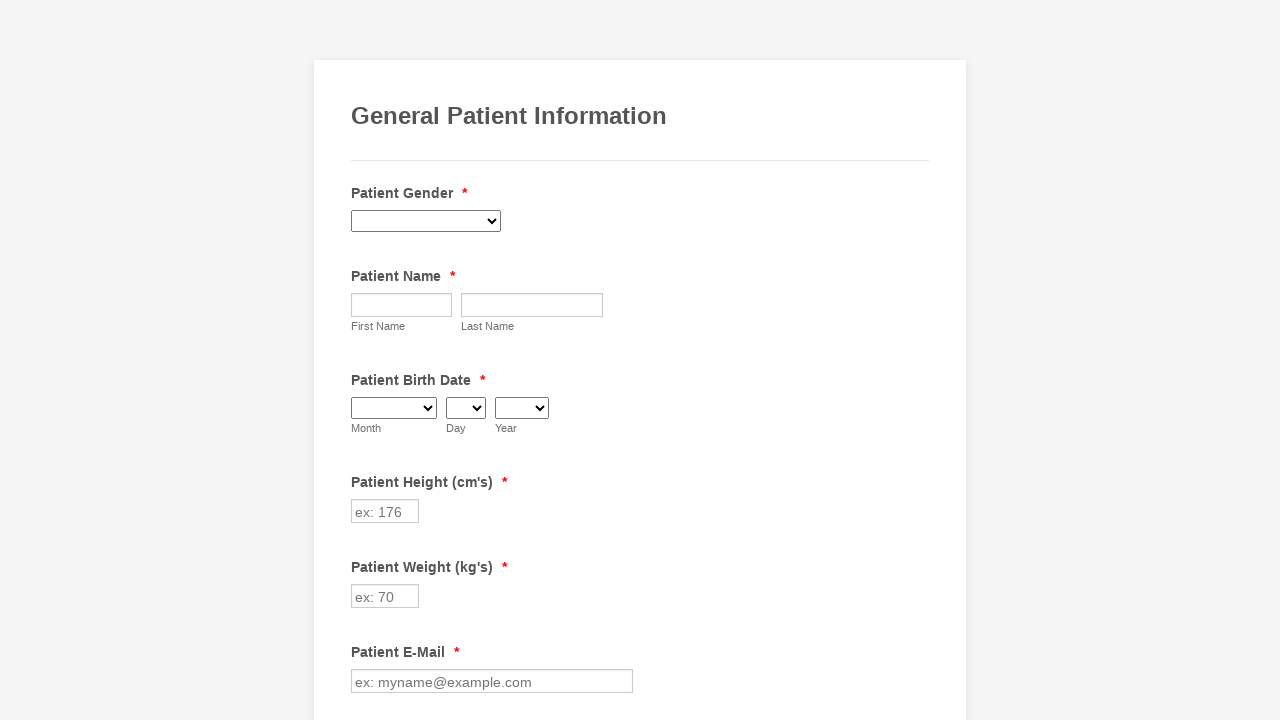

Retrieved checkbox at index 0
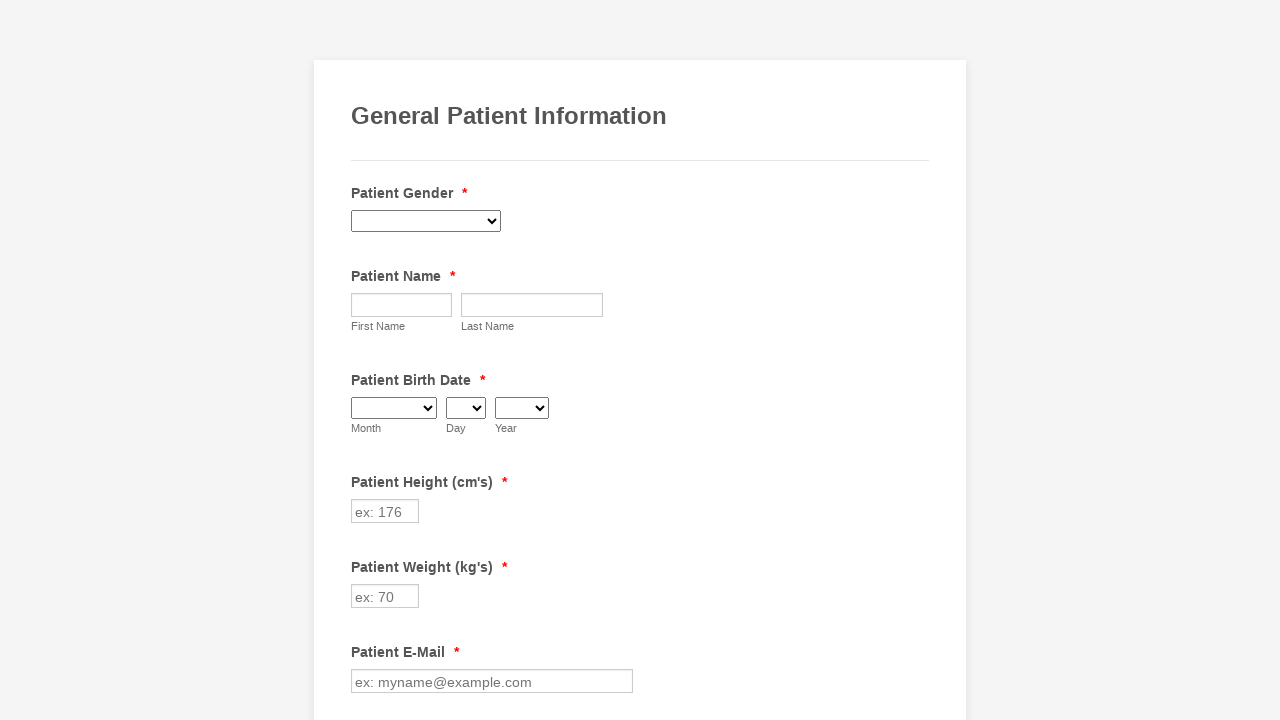

Retrieved checkbox at index 1
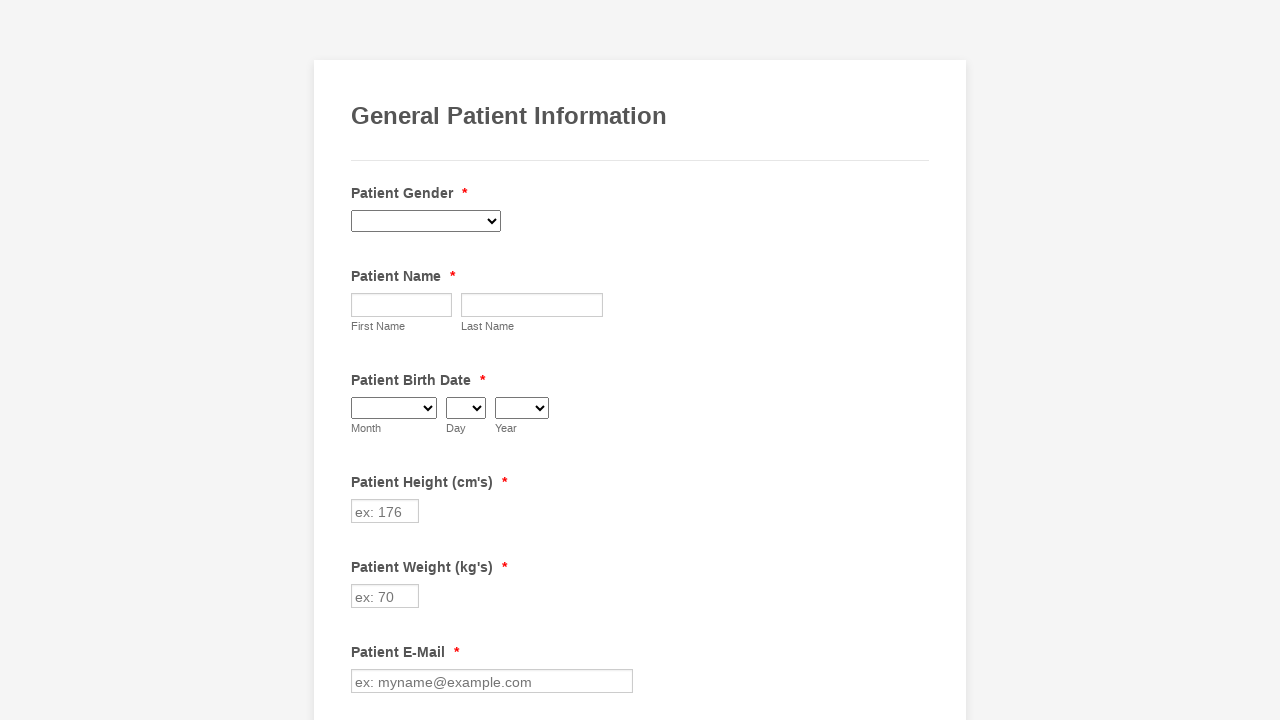

Retrieved checkbox at index 2
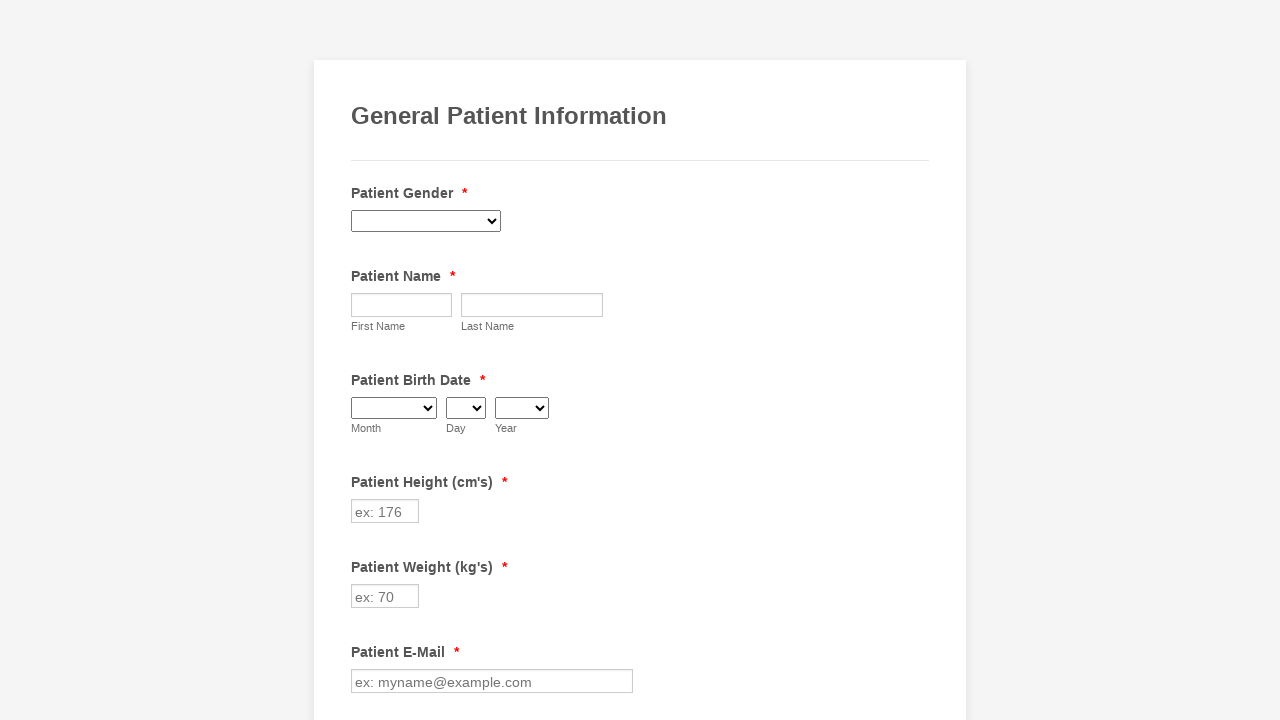

Retrieved checkbox at index 3
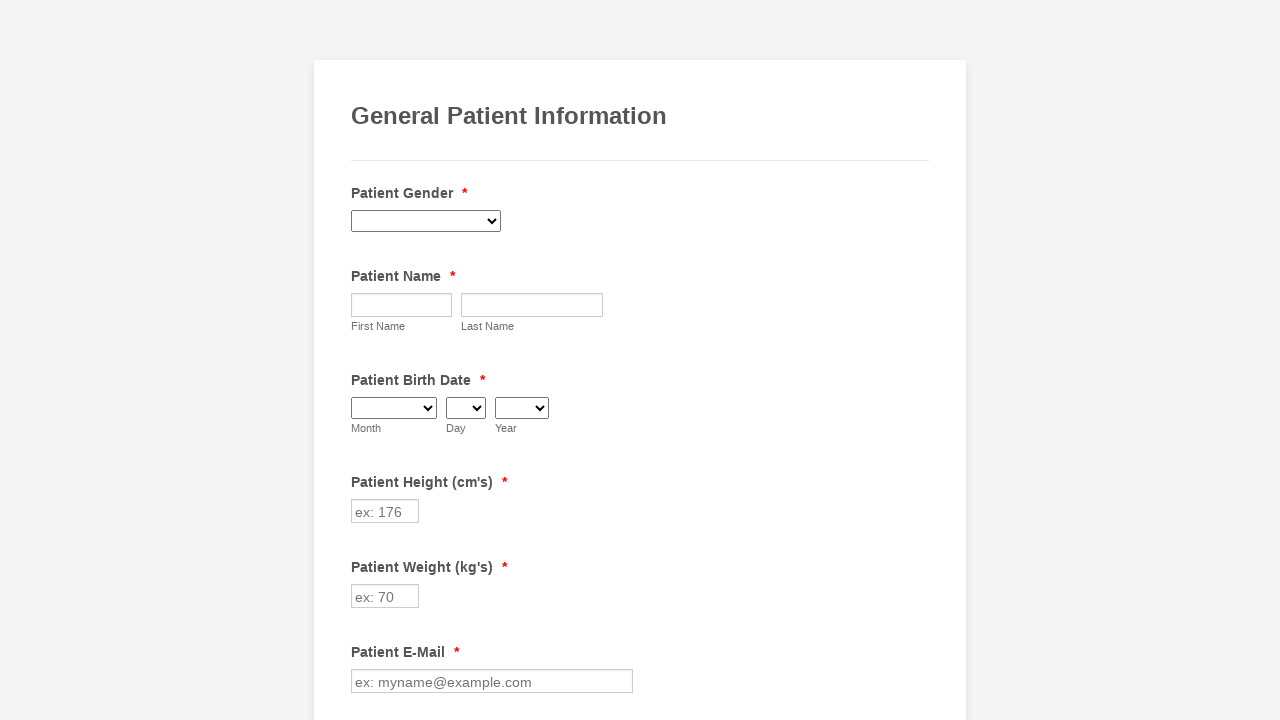

Retrieved checkbox at index 4
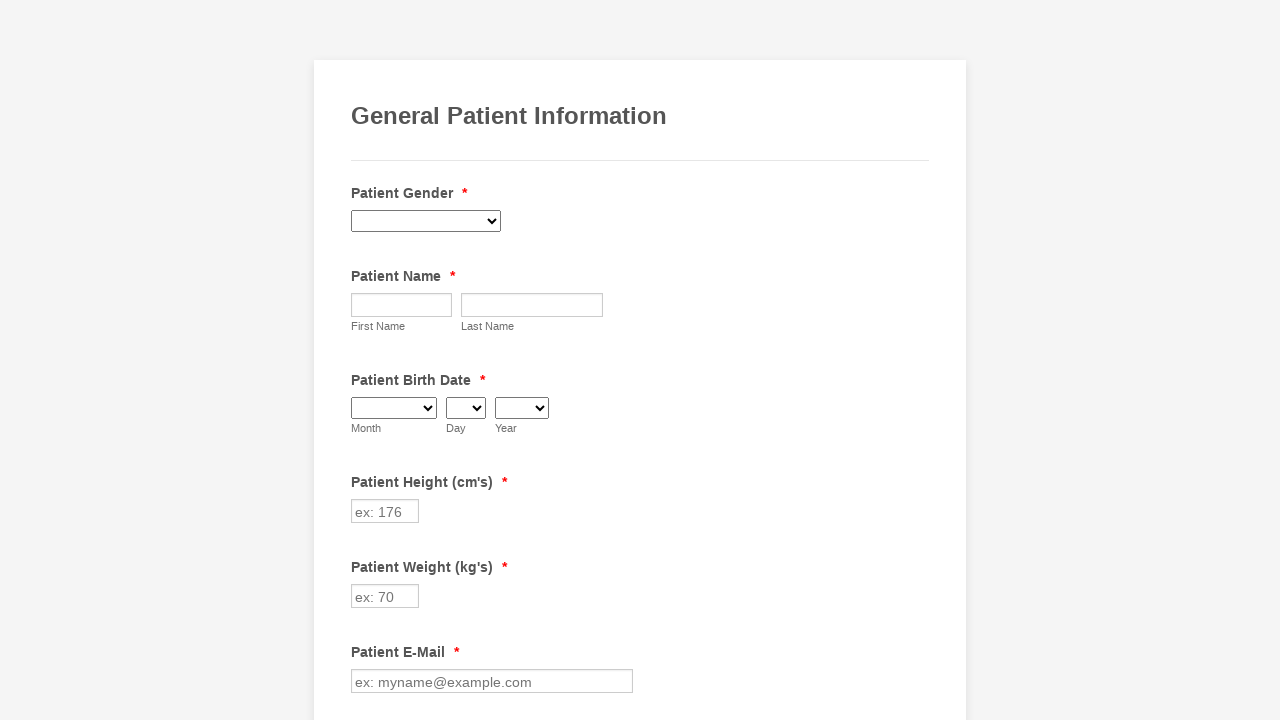

Retrieved checkbox at index 5
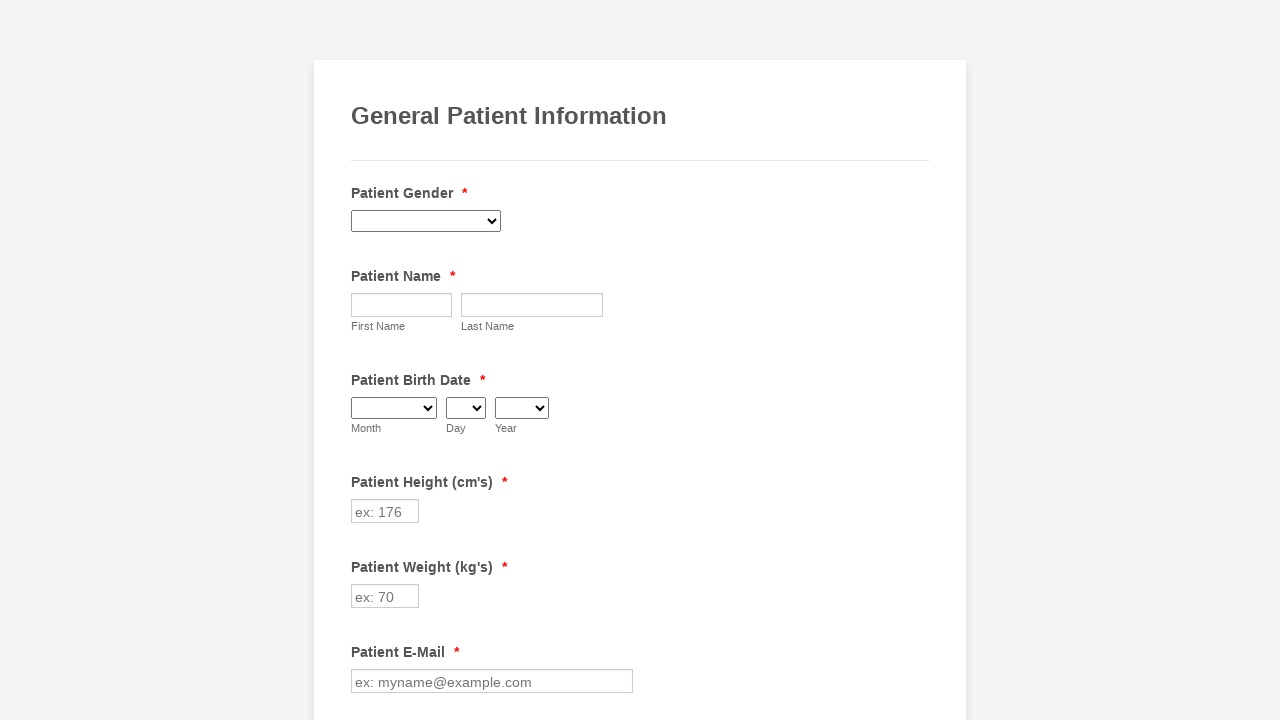

Retrieved checkbox at index 6
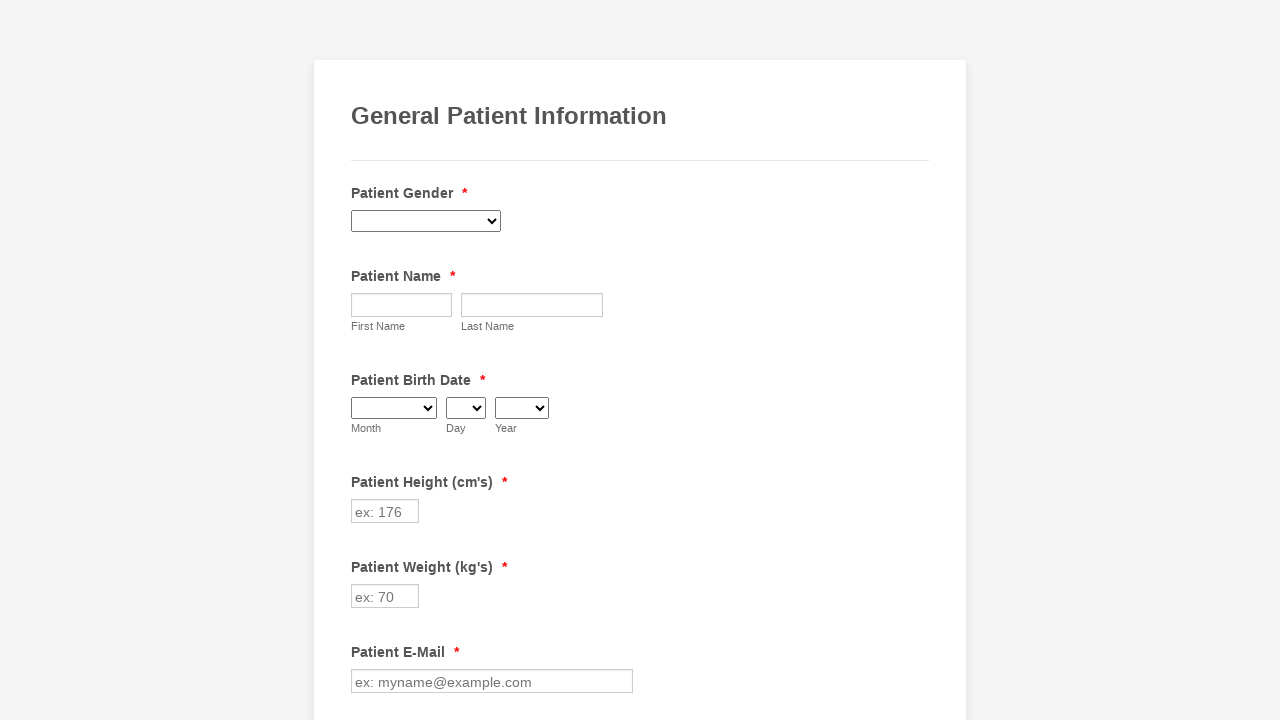

Retrieved checkbox at index 7
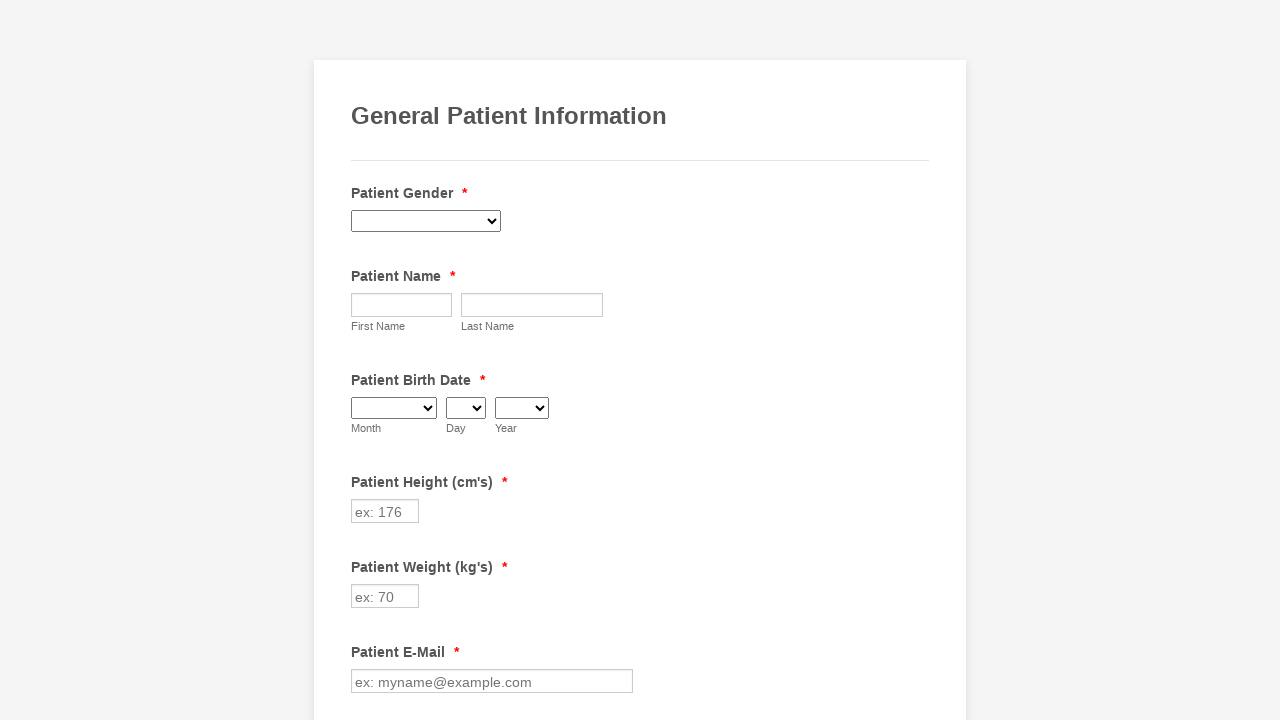

Retrieved checkbox at index 8
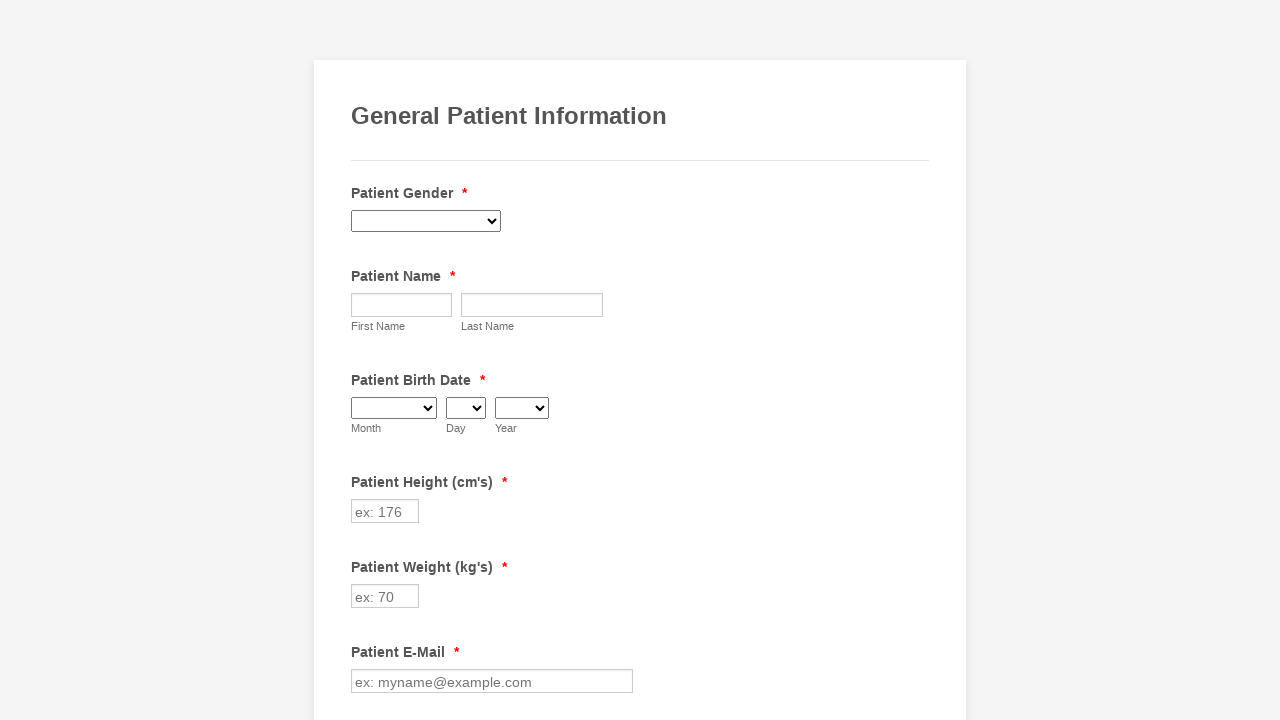

Retrieved checkbox at index 9
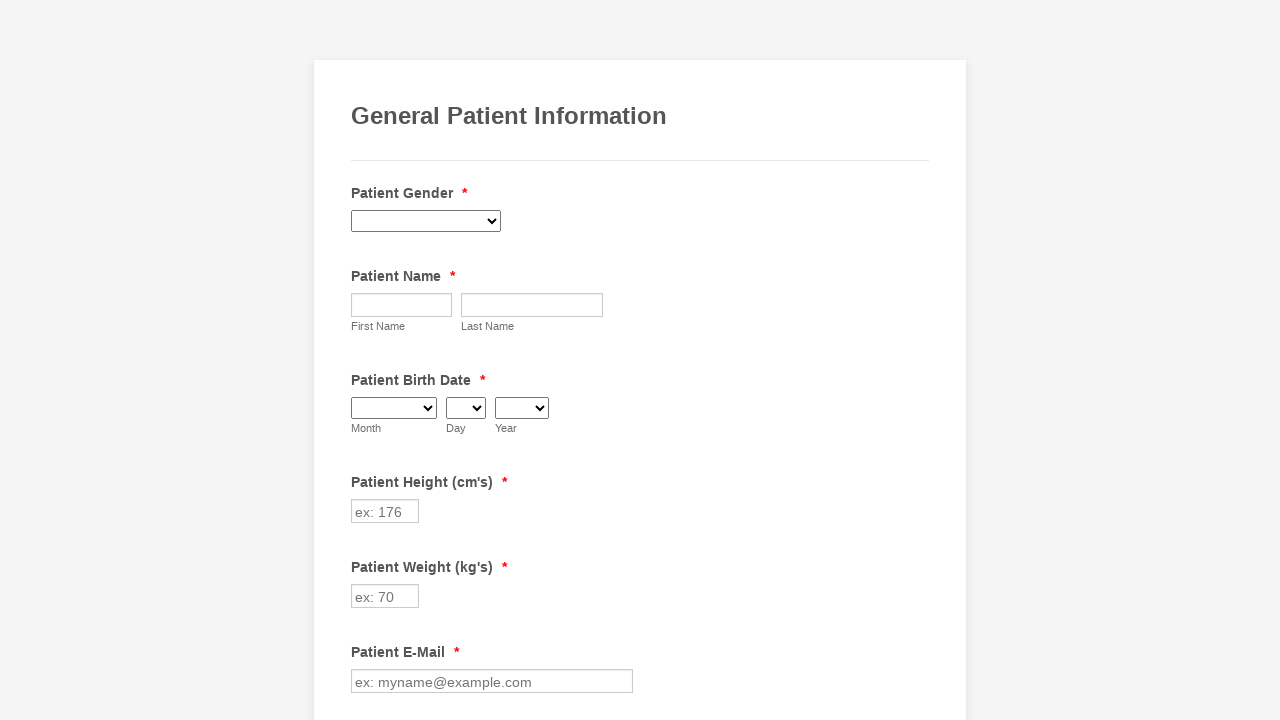

Clicked checkbox with value 'Gallstones' at (362, 360) on input[type='checkbox'] >> nth=9
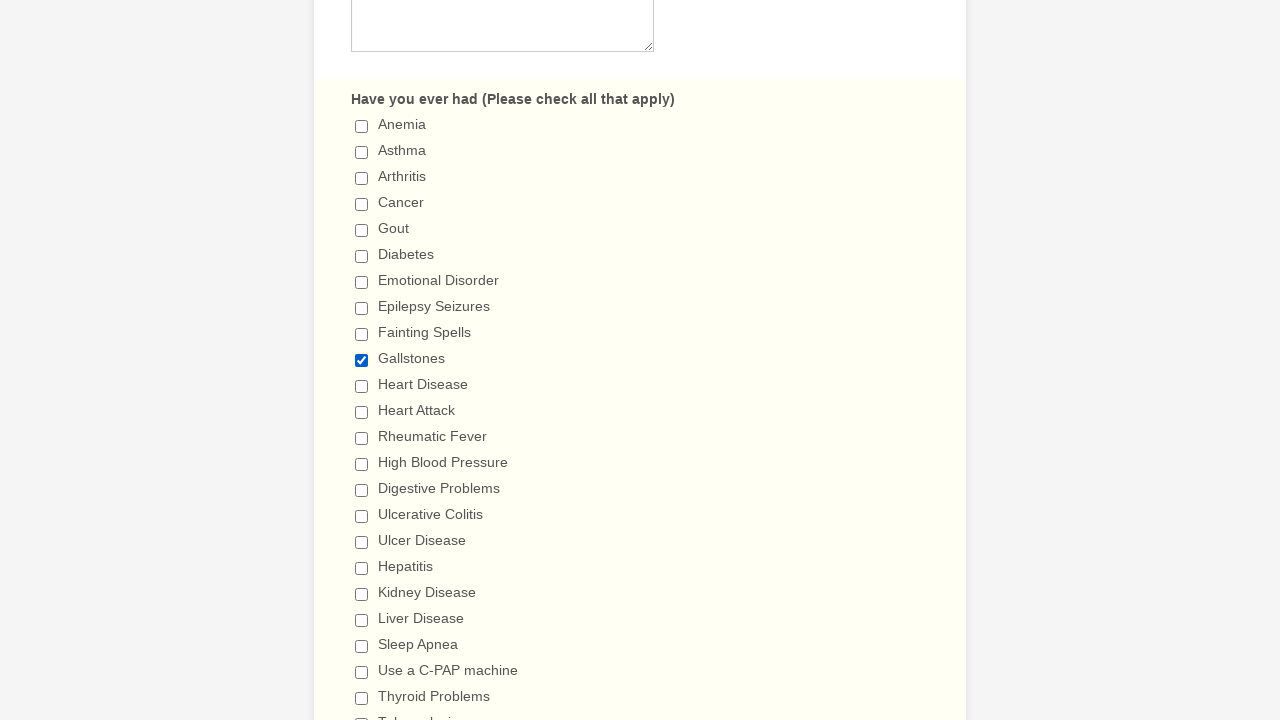

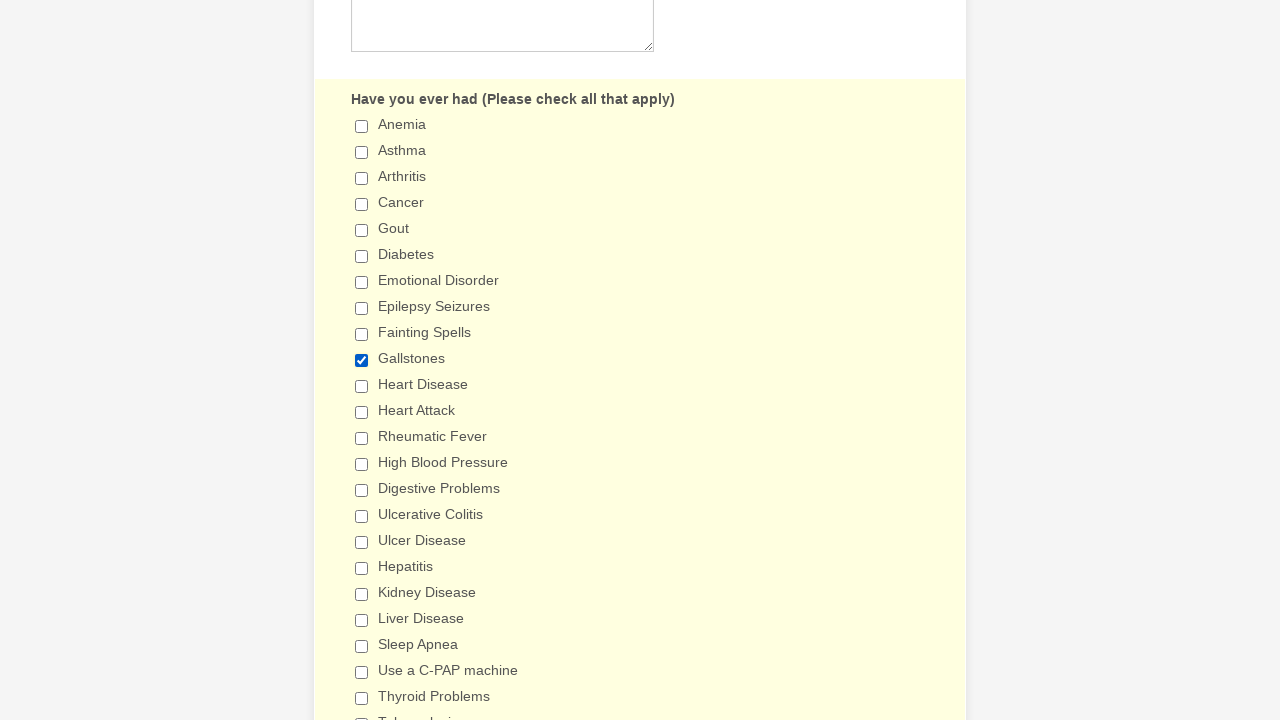